Navigates to practice page, scrolls to table section, and verifies the course price table is displayed

Starting URL: https://rahulshettyacademy.com/AutomationPractice/

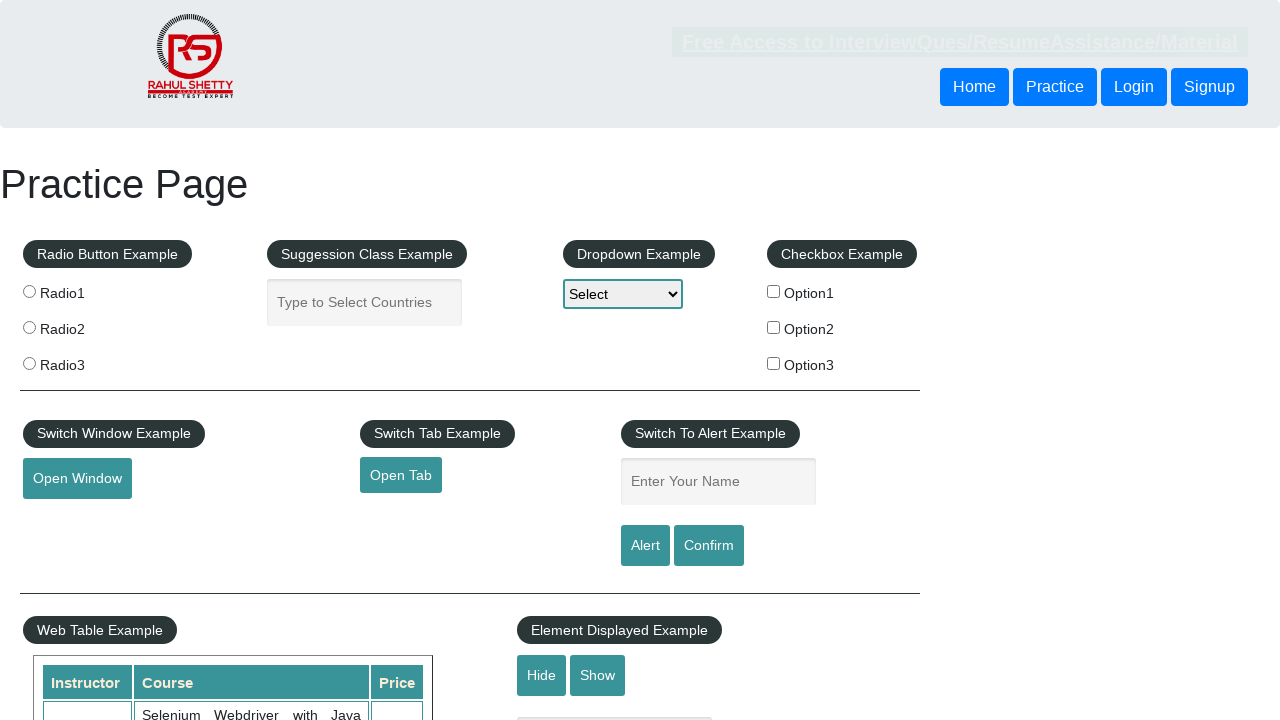

Scrolled down 450px to view table section
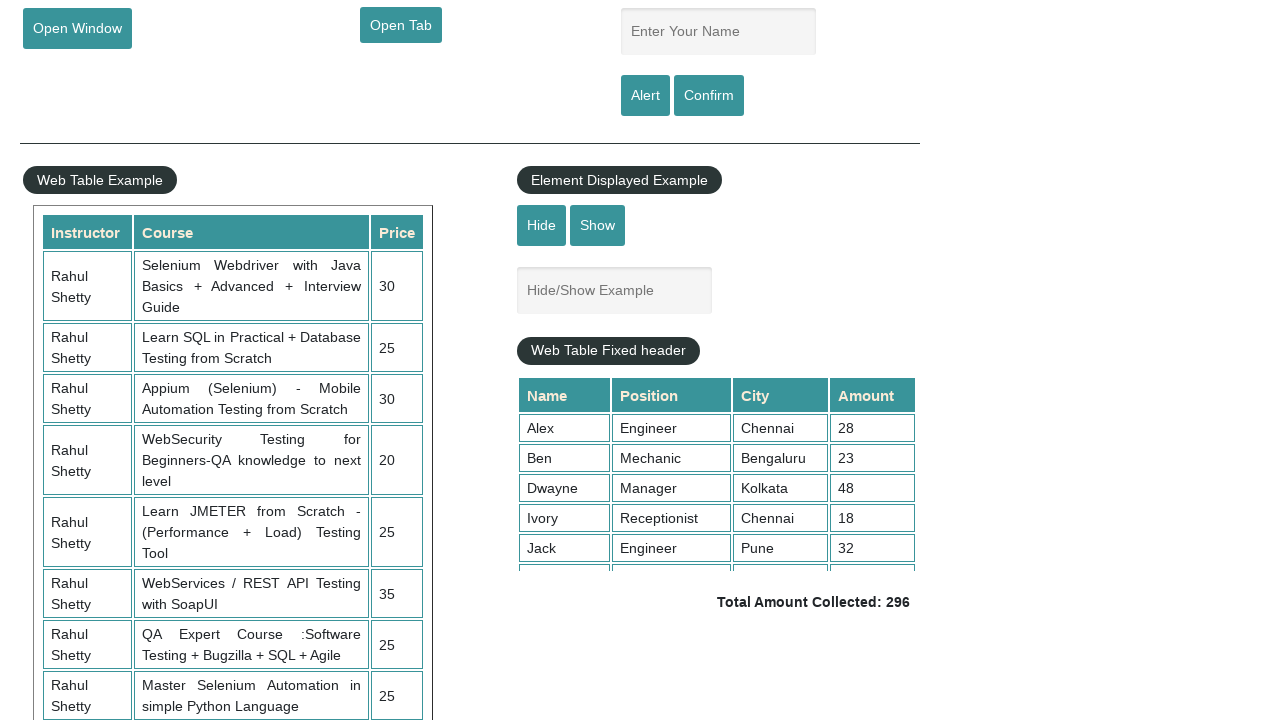

Course price table is now visible
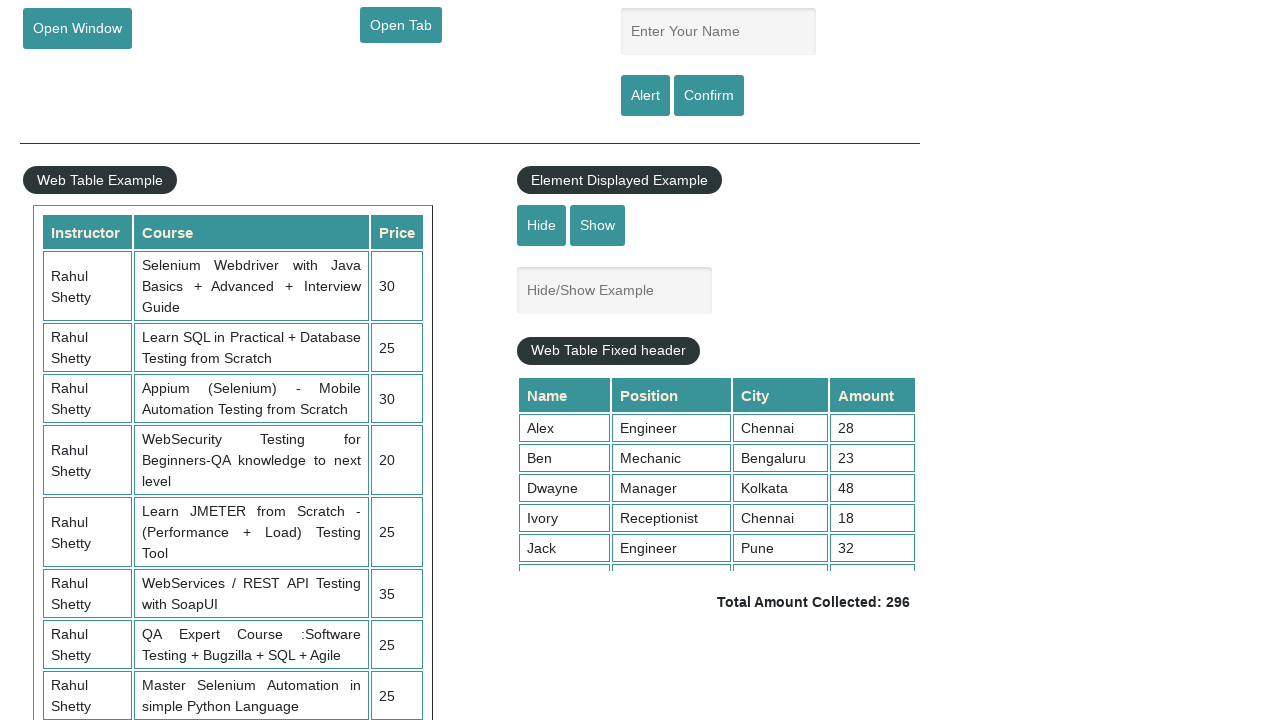

Total amount element is now displayed
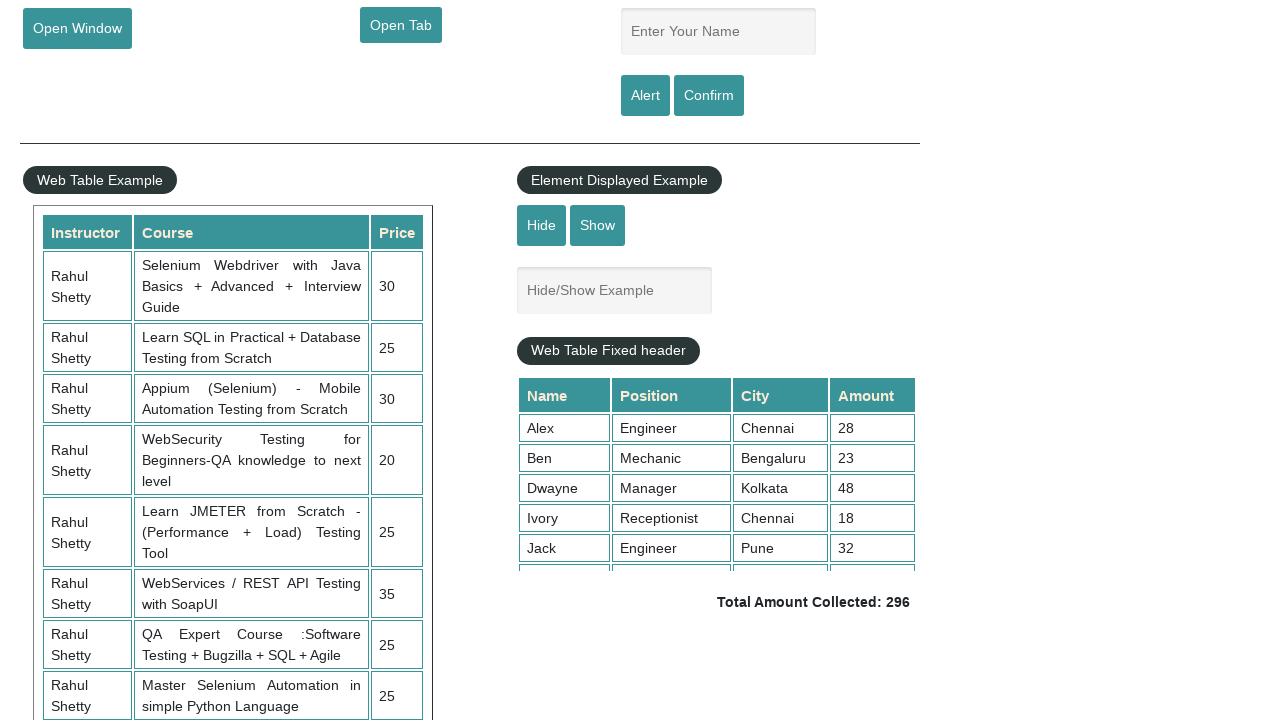

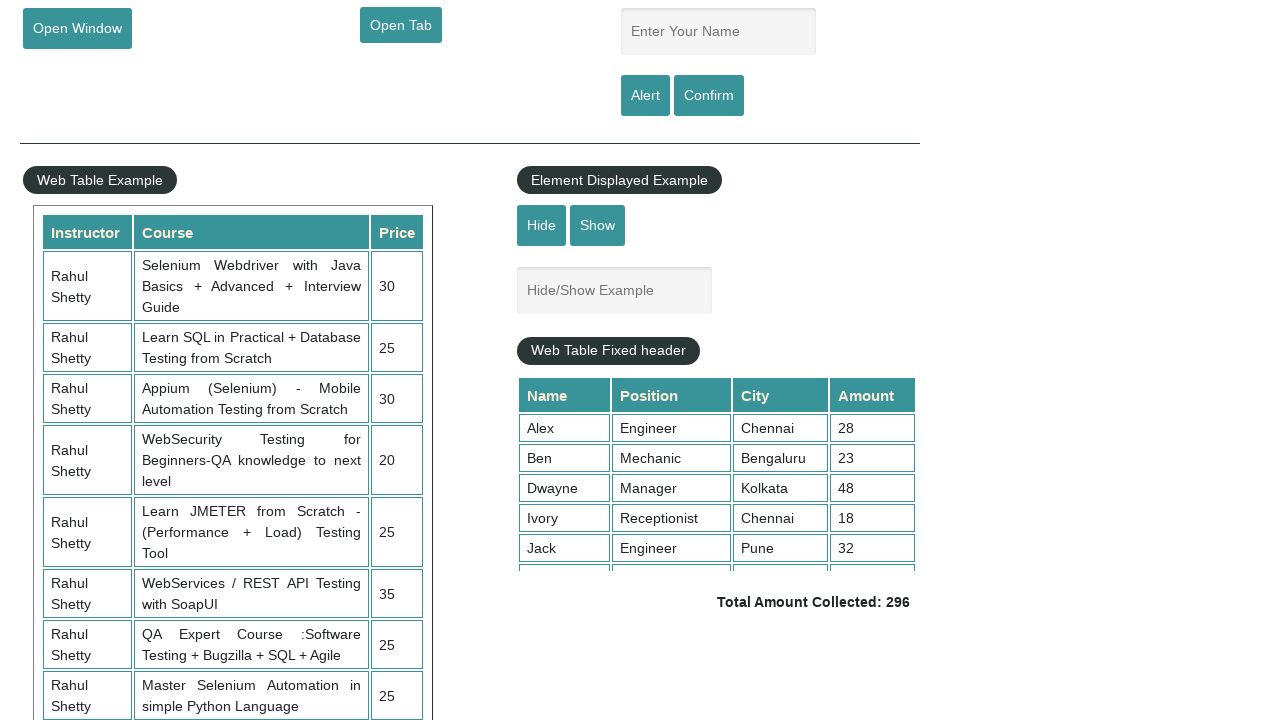